Verifies that product names are displayed on the Replica Rifles product listing page

Starting URL: https://www.glendale.com

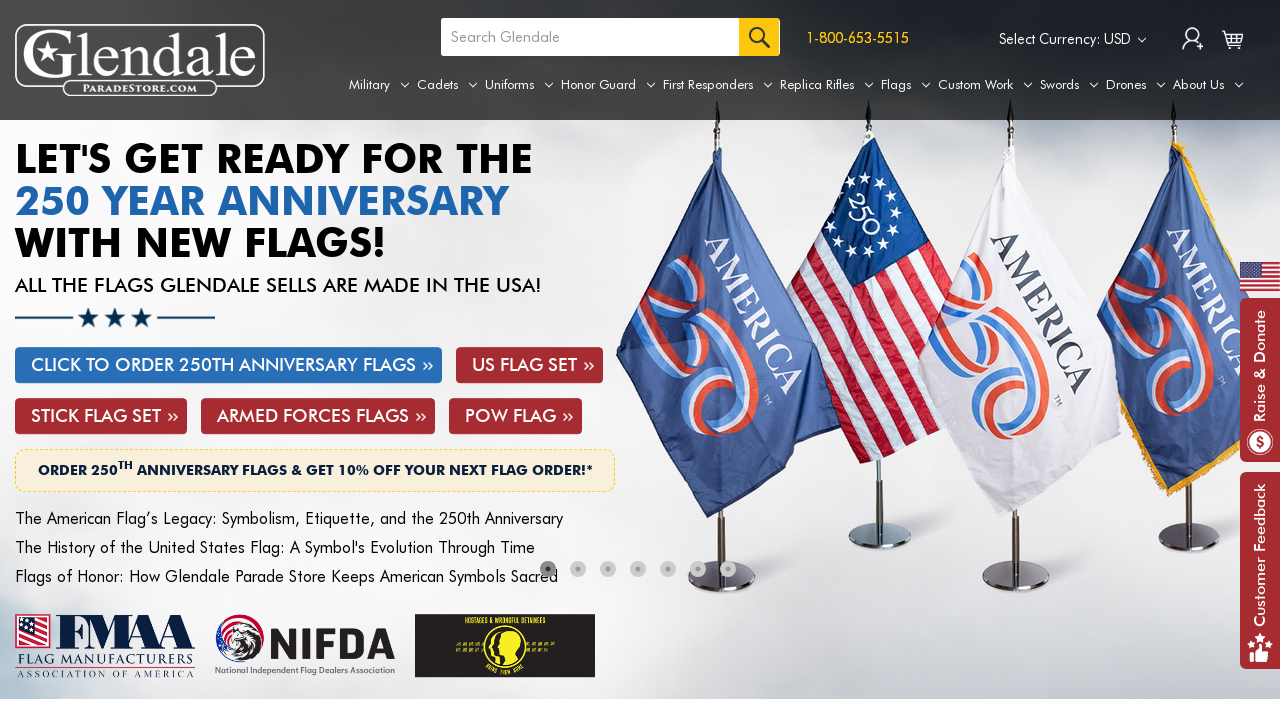

Hovered over Replica Rifles navigation tab at (827, 85) on a[aria-label='Replica Rifles']
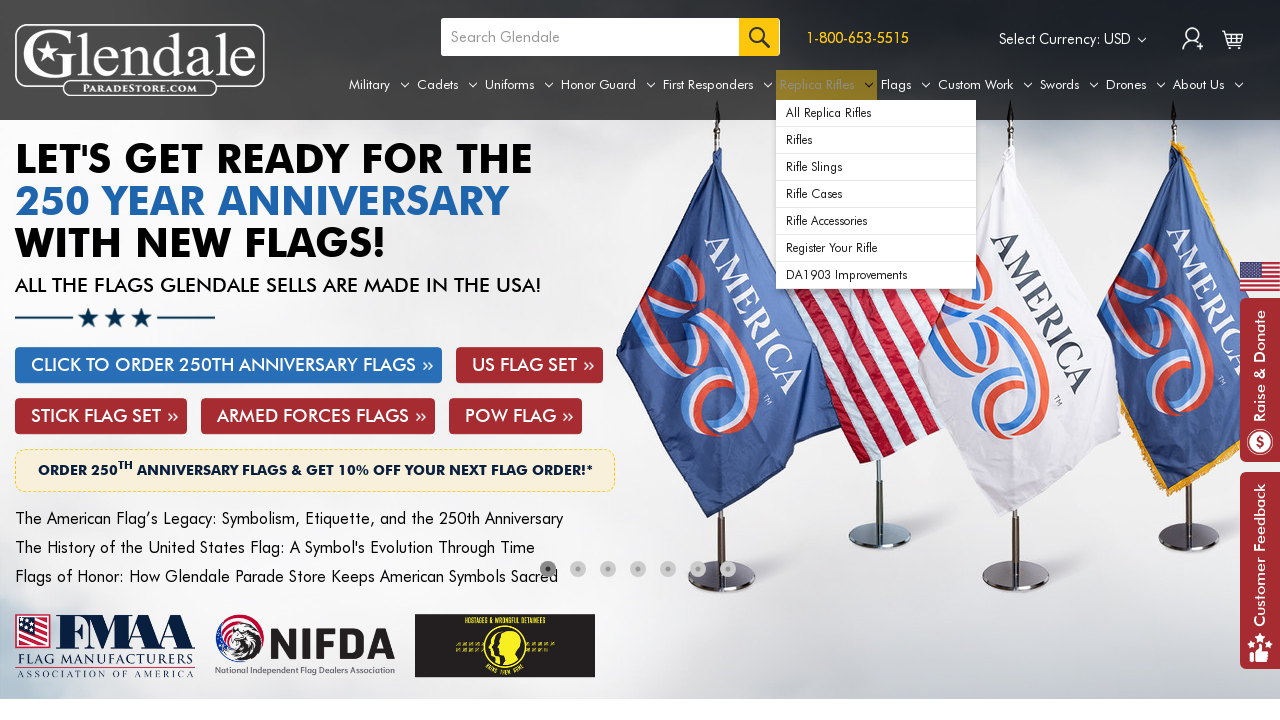

Clicked first item in dropdown menu at (876, 113) on xpath=//div[@id='navPages-49']/ul[@class='navPage-subMenu-list']/li[@class='navP
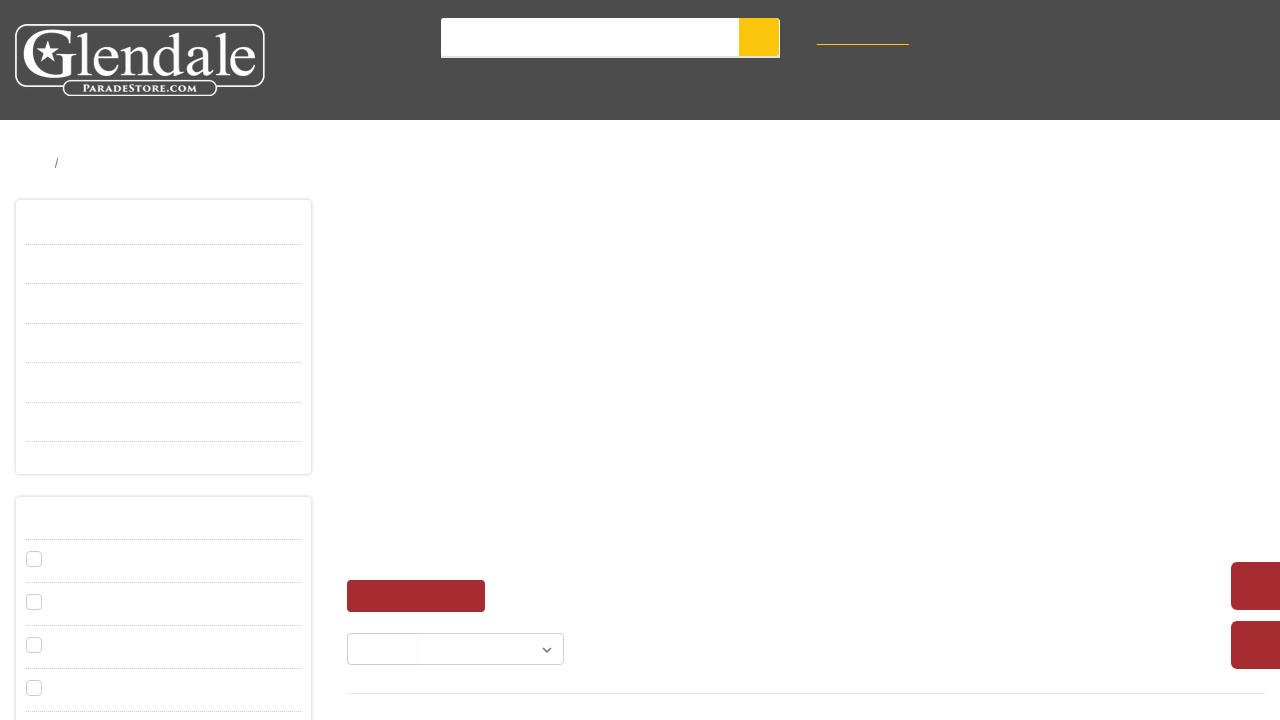

Waited for products to load on Replica Rifles listing page
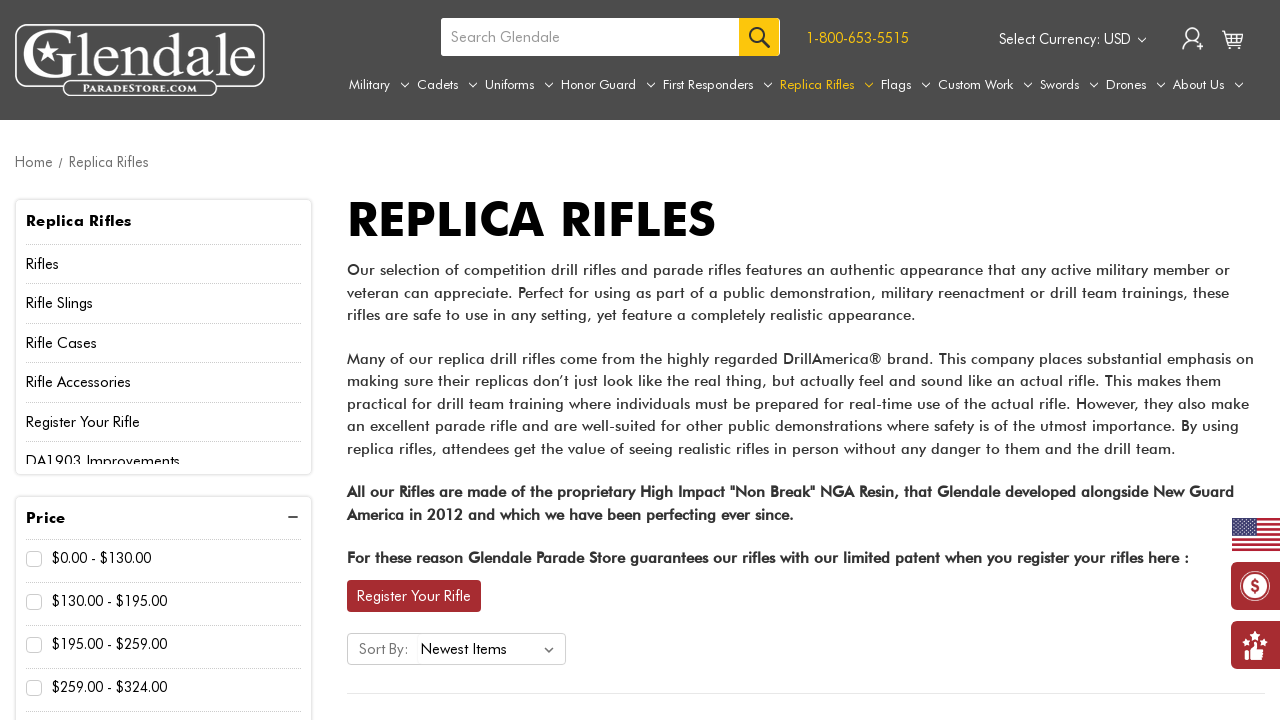

Located all product name elements
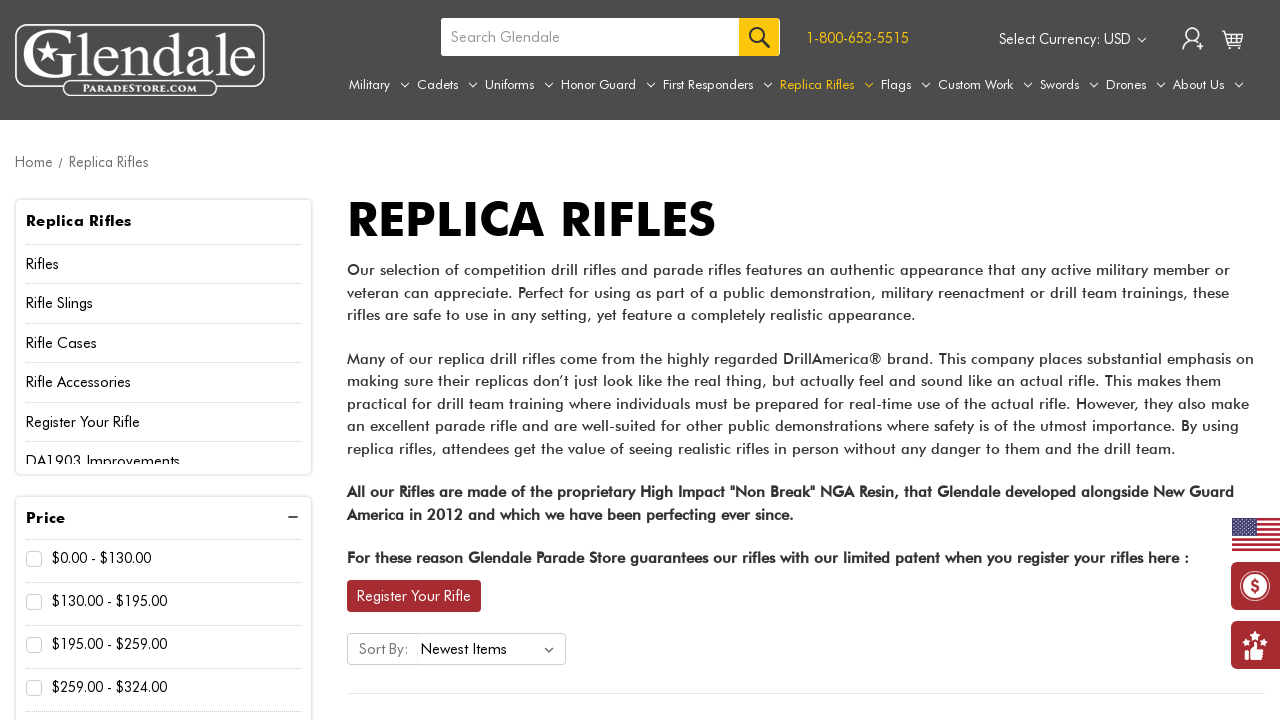

Verified that product names are present (count > 0)
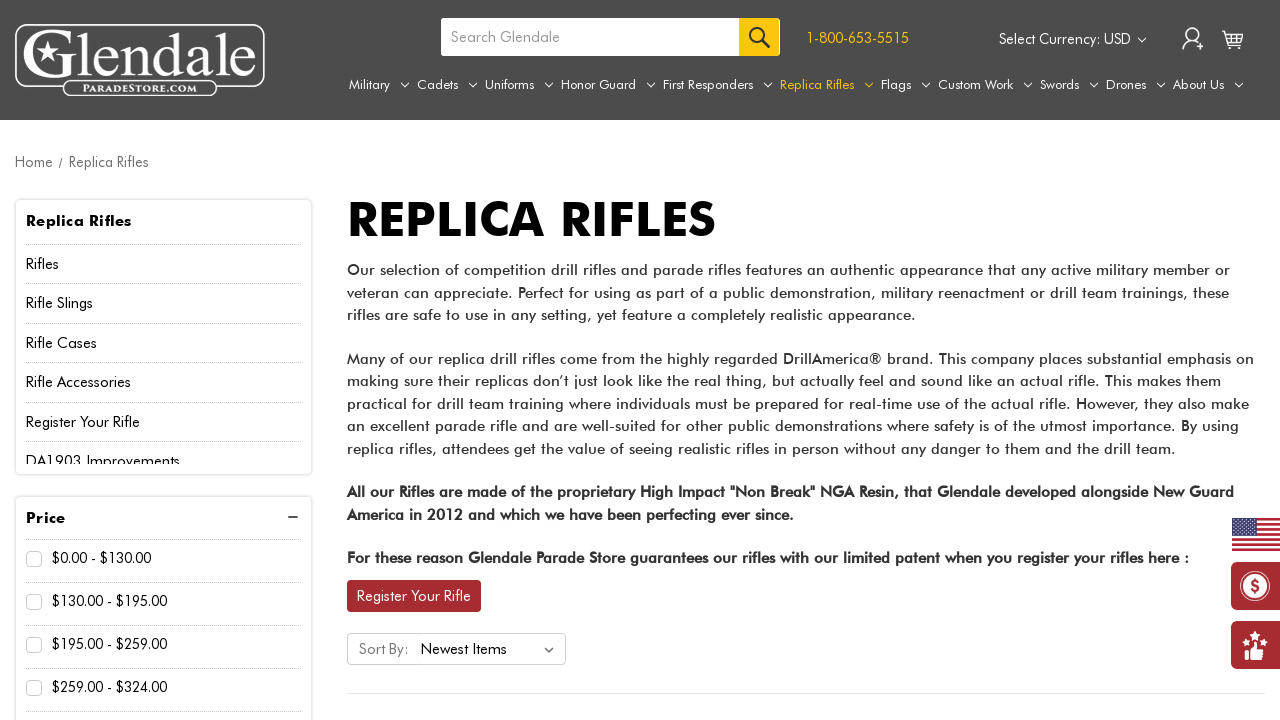

Verified that first product name is visible
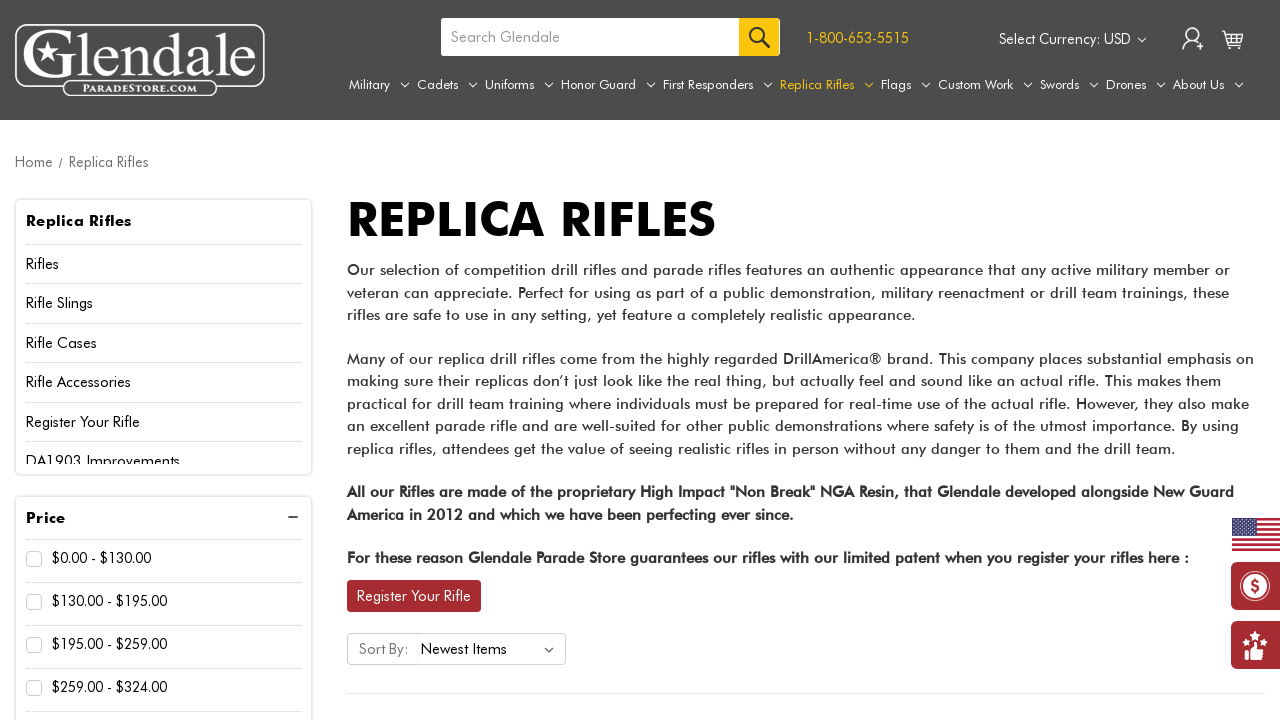

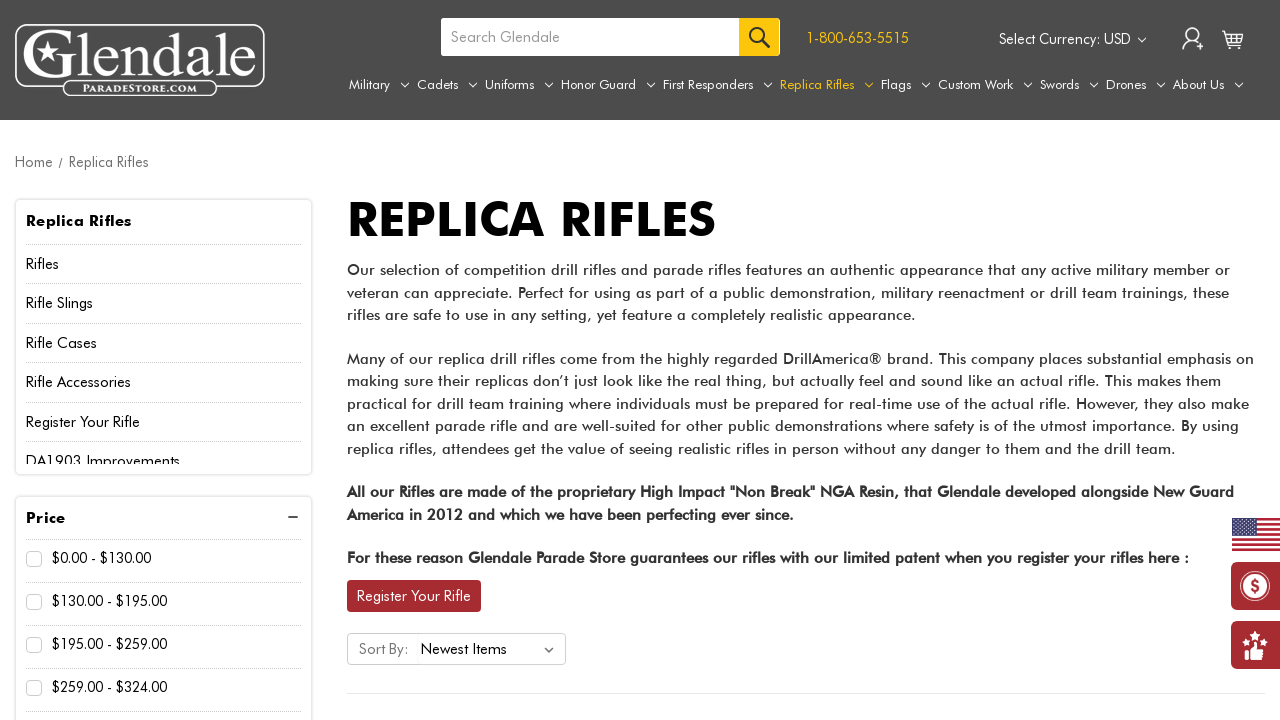